Tests modal functionality by clicking a button to open a modal dialog and then closing it by clicking the close button.

Starting URL: https://formy-project.herokuapp.com/modal

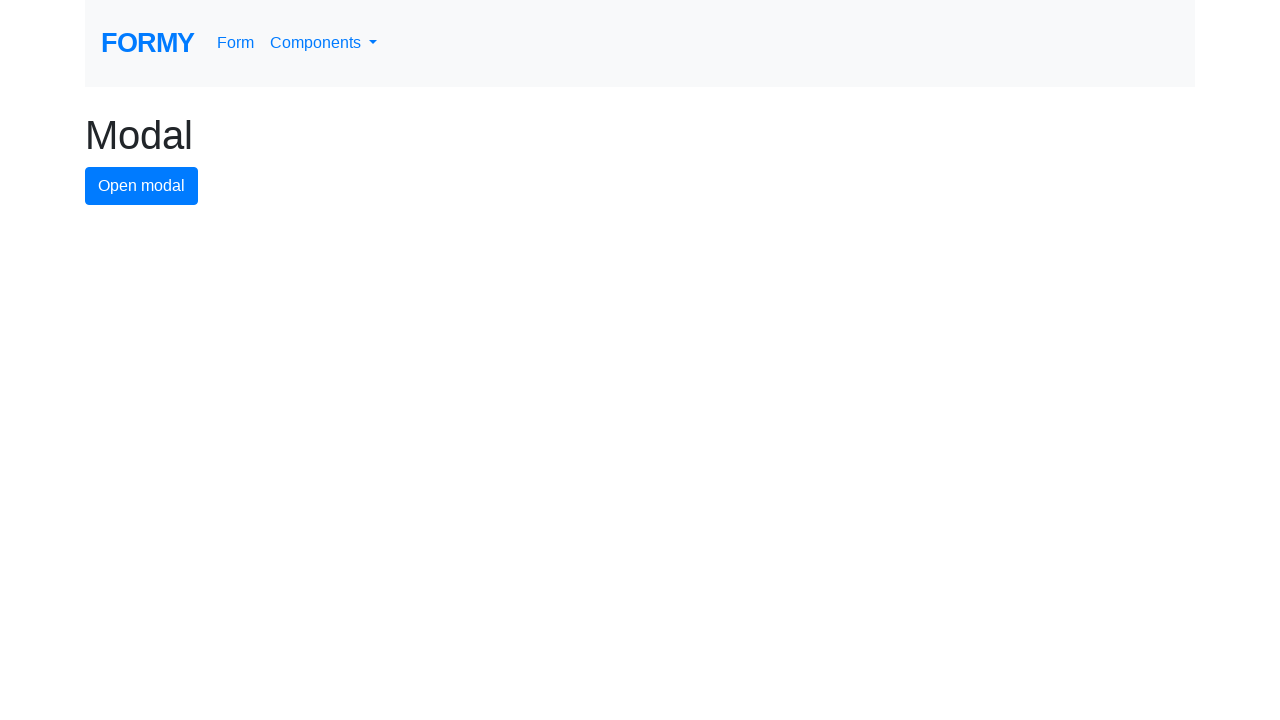

Clicked modal button to open modal dialog at (142, 186) on #modal-button
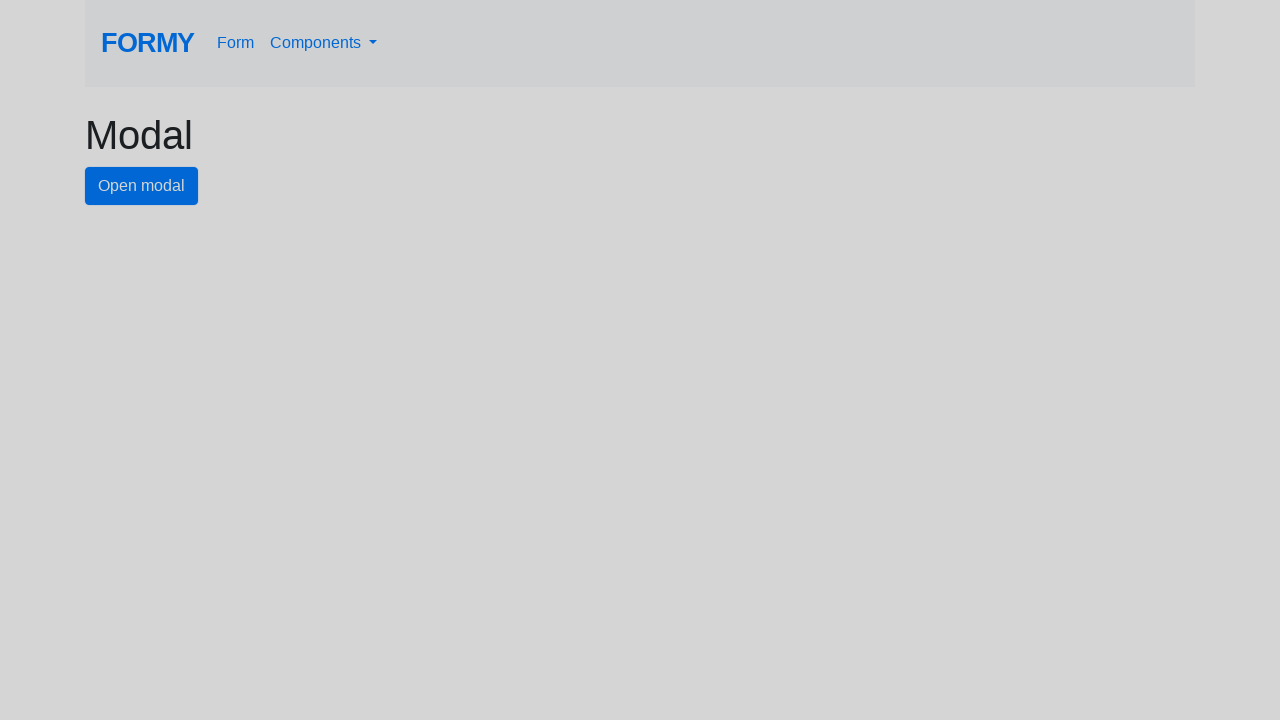

Modal dialog appeared with close button visible
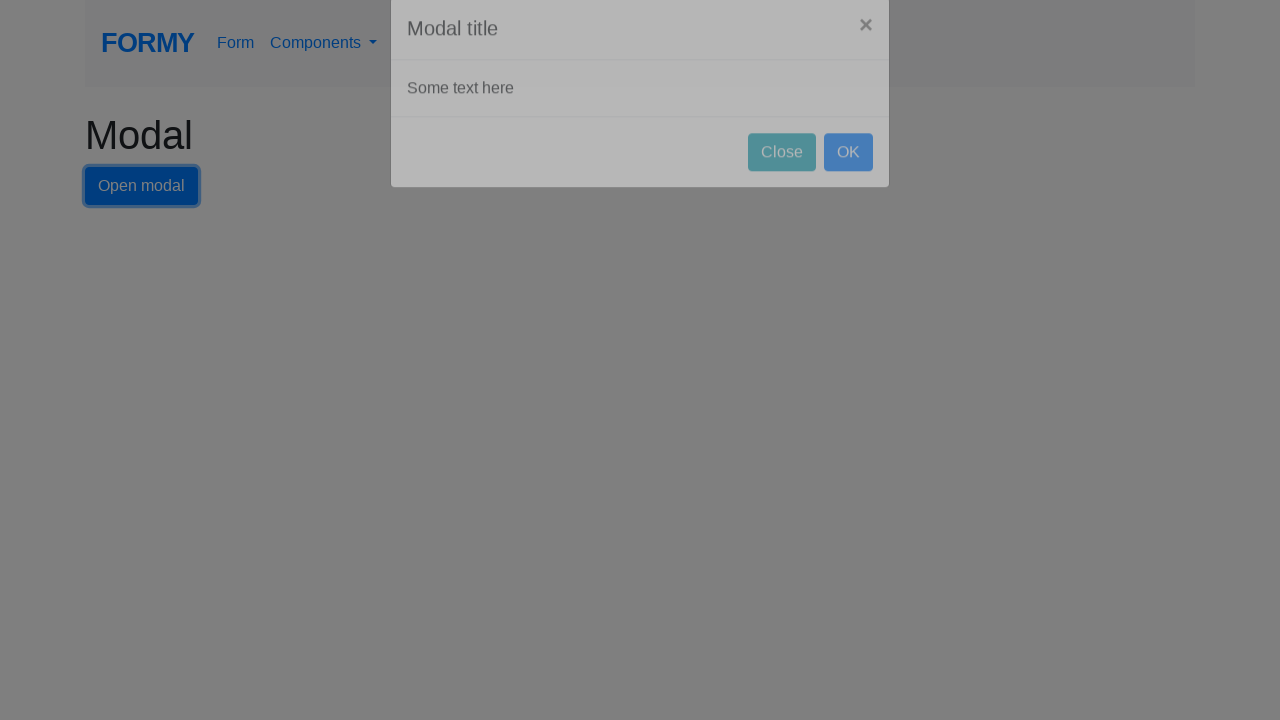

Clicked close button to close modal dialog at (782, 184) on #close-button
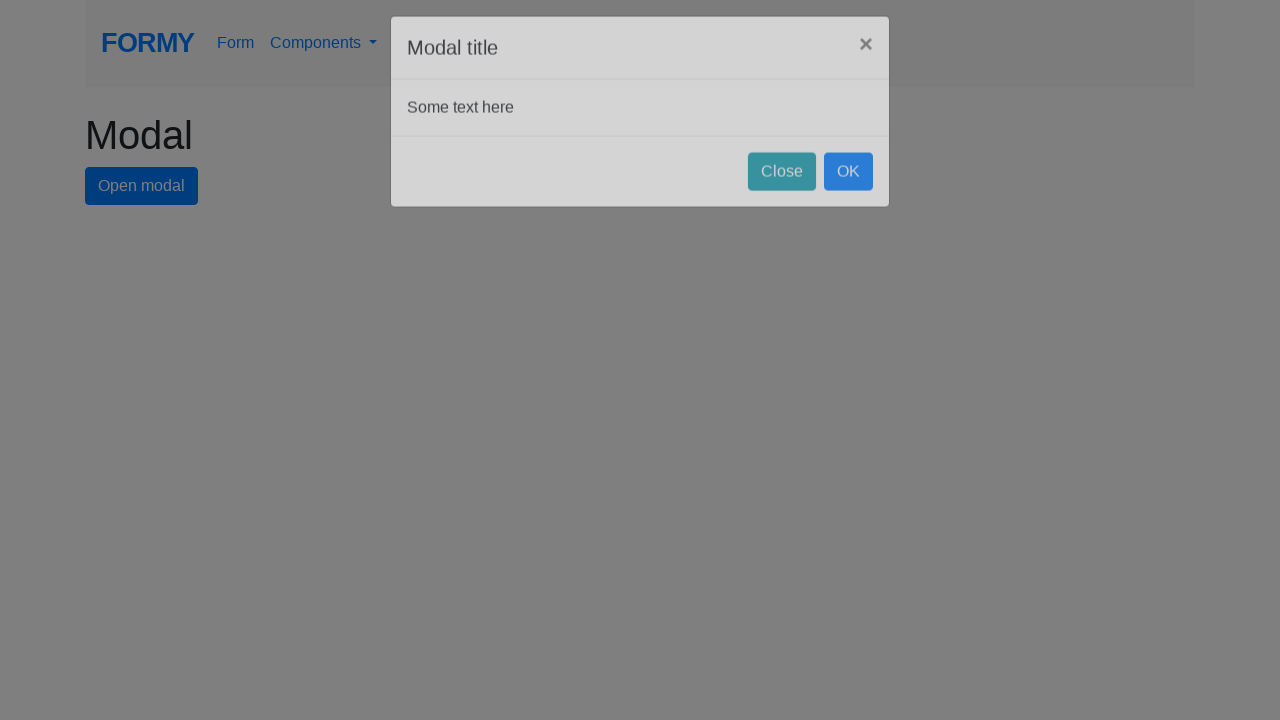

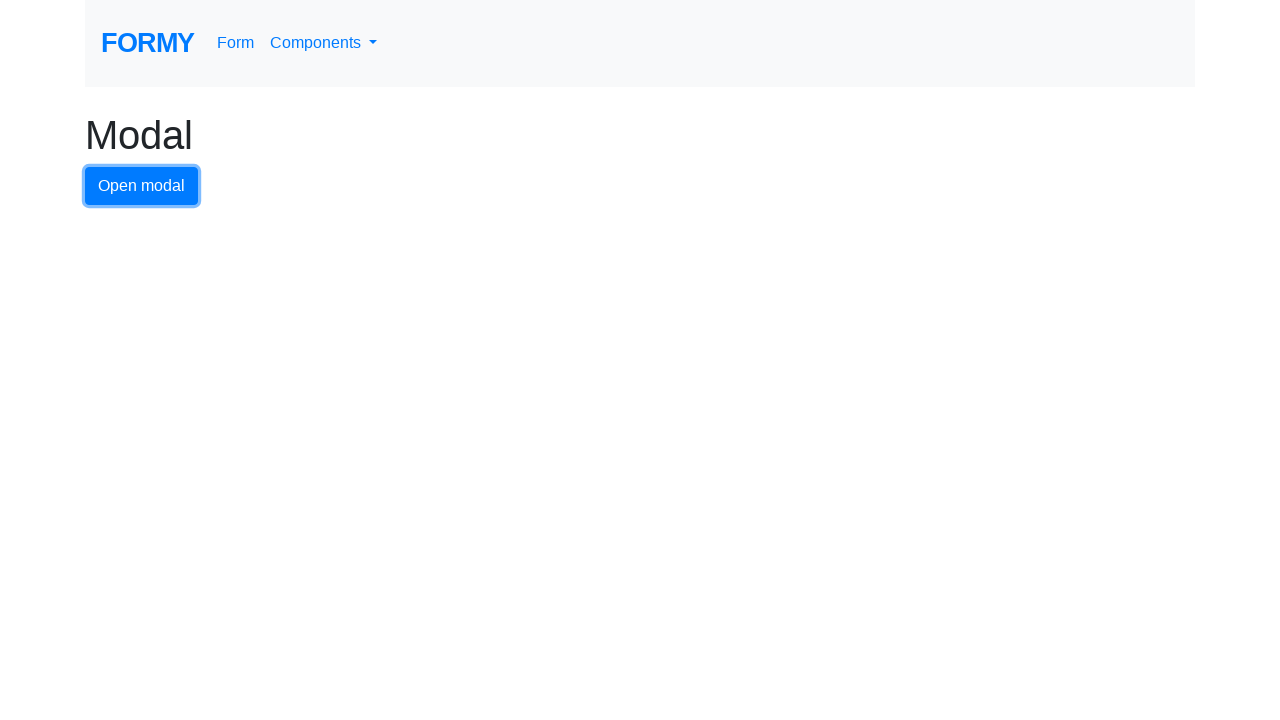